Tests keyboard navigation by using Tab to focus on items and verifying focus is visible

Starting URL: https://demoqa.com/selectable

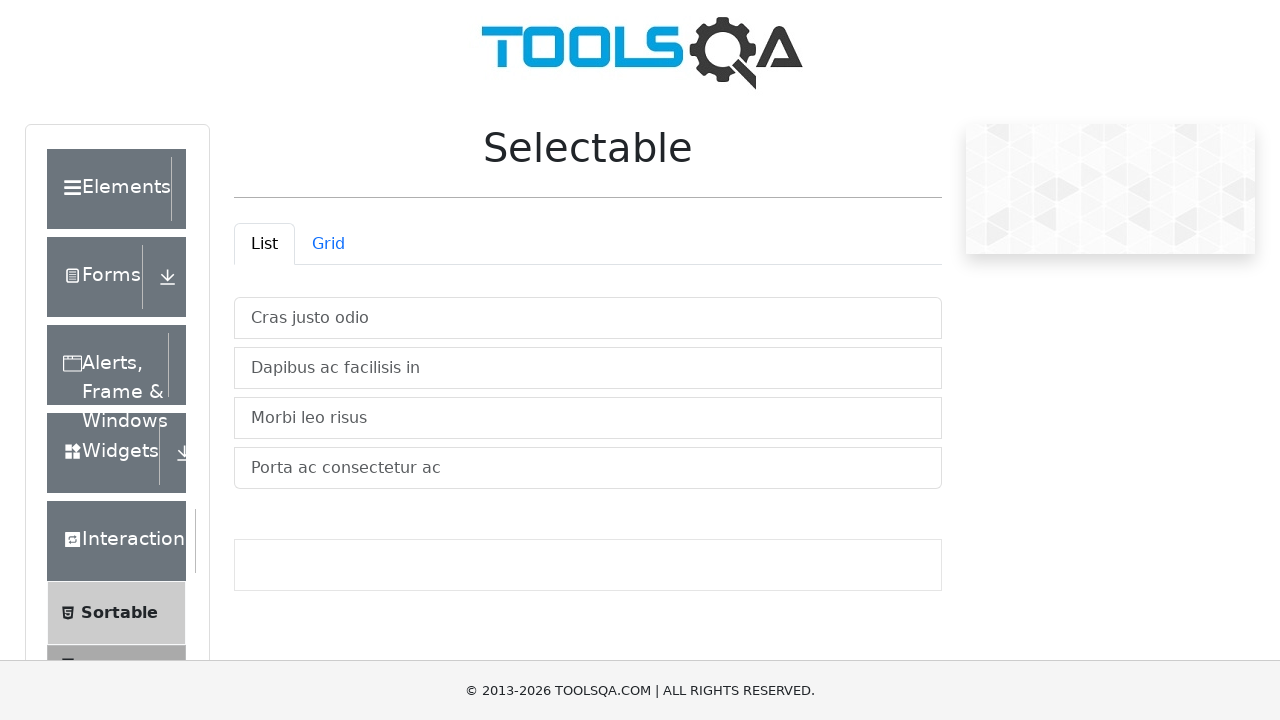

Clicked on List tab to activate it at (264, 244) on #demo-tab-list
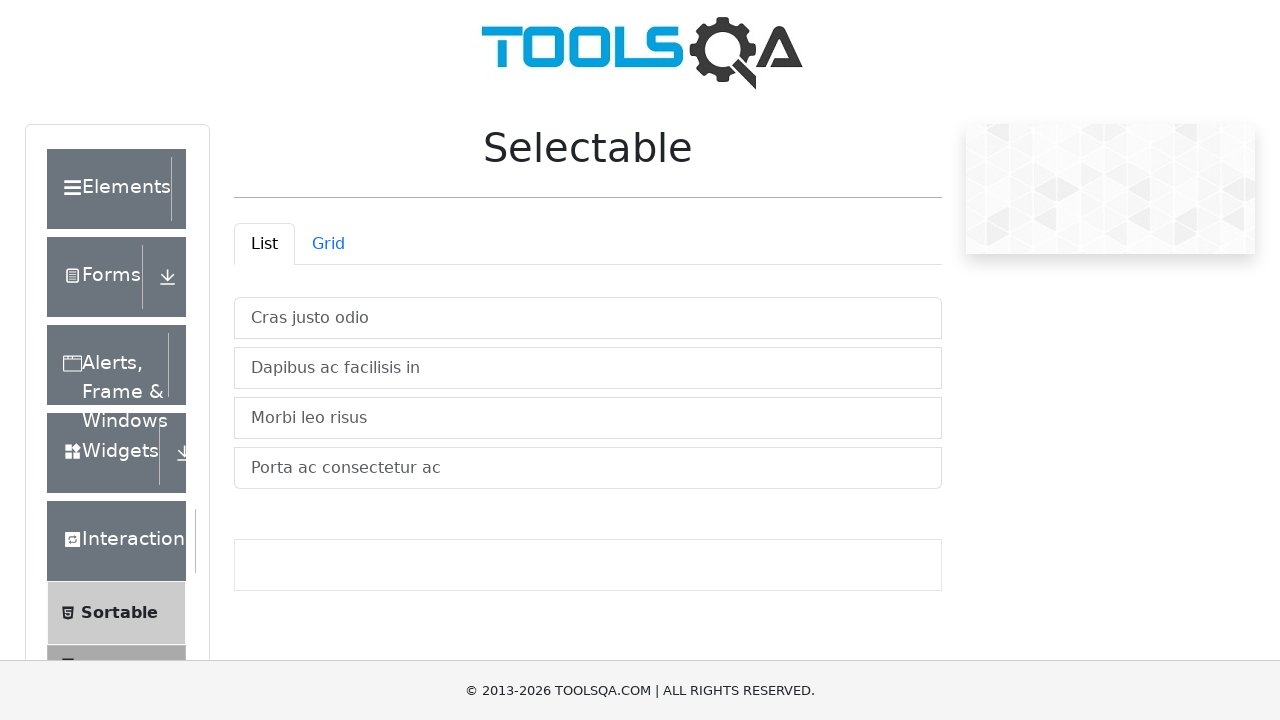

List items loaded and became visible
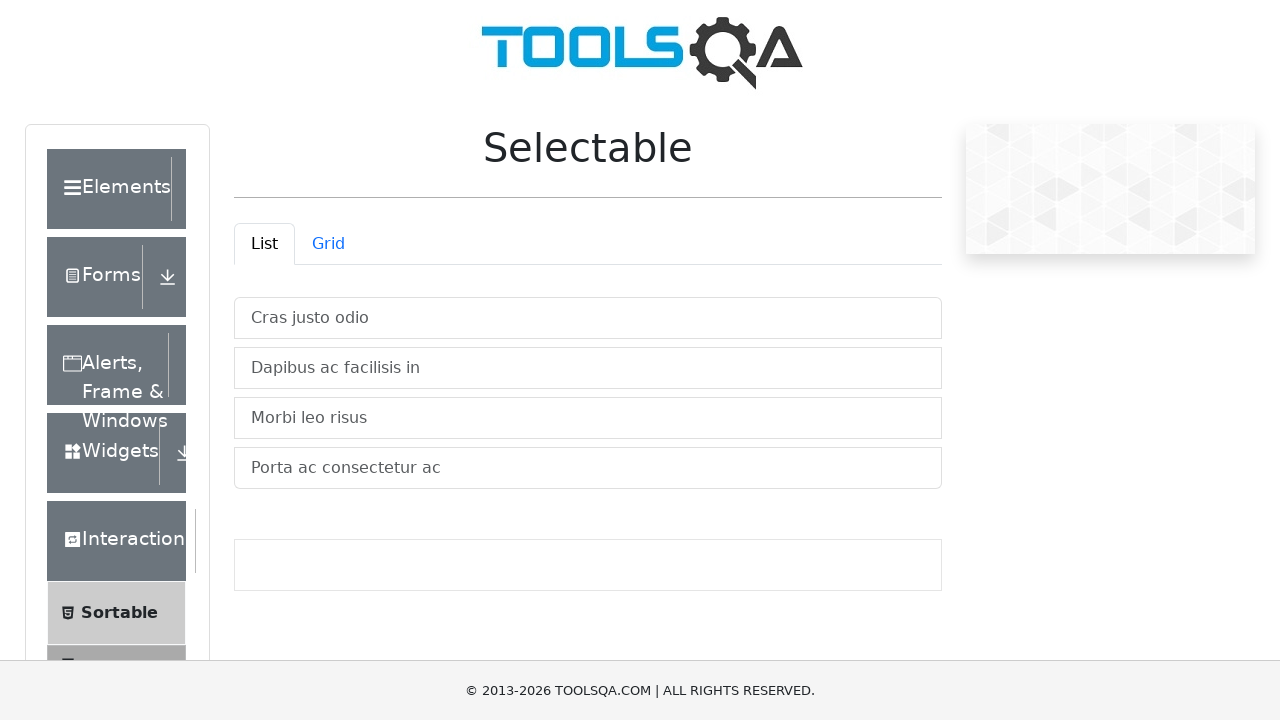

Clicked on first list item to focus it at (588, 318) on #verticalListContainer .list-group-item >> nth=0
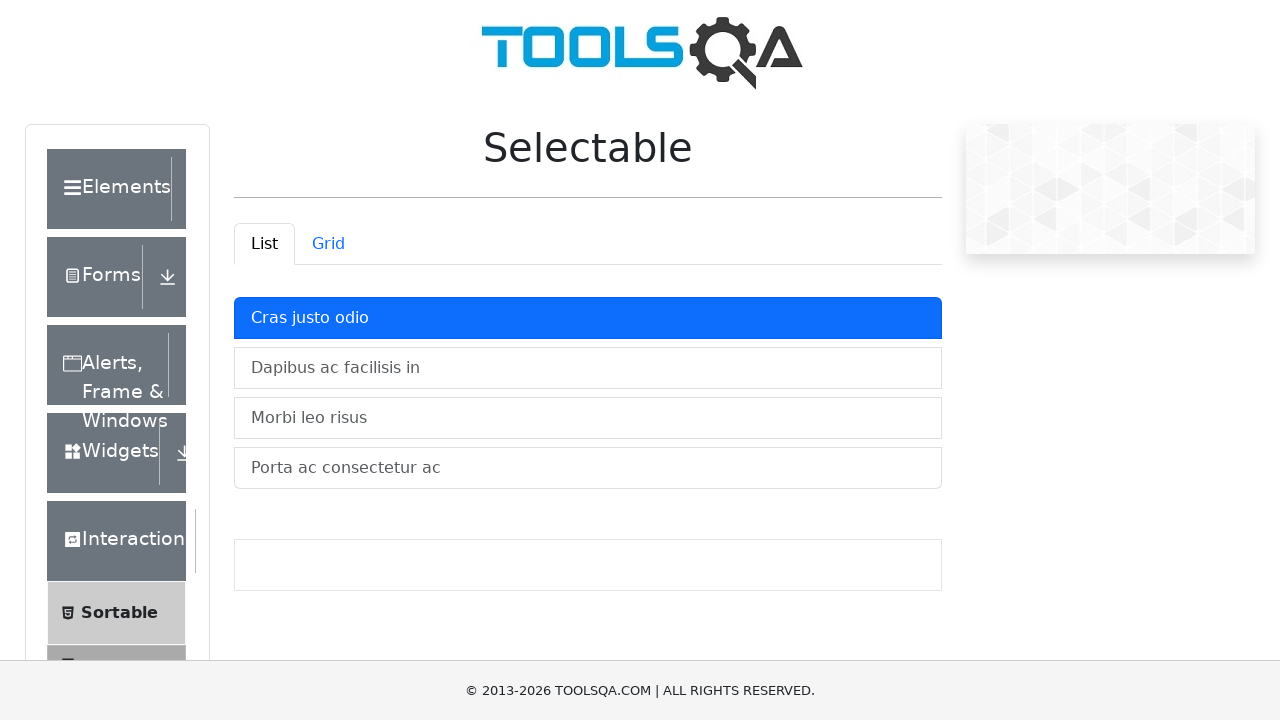

Verified first item is selected with active class
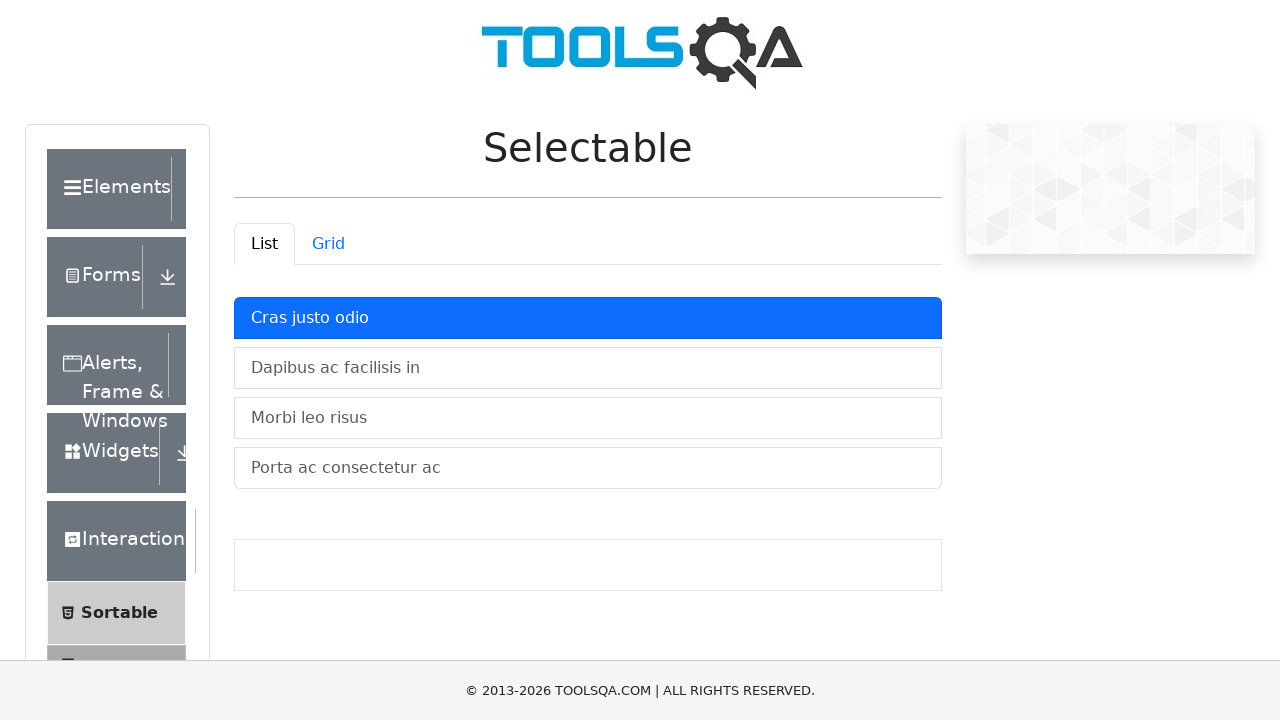

Clicked on second list item to change selection at (588, 368) on #verticalListContainer .list-group-item >> nth=1
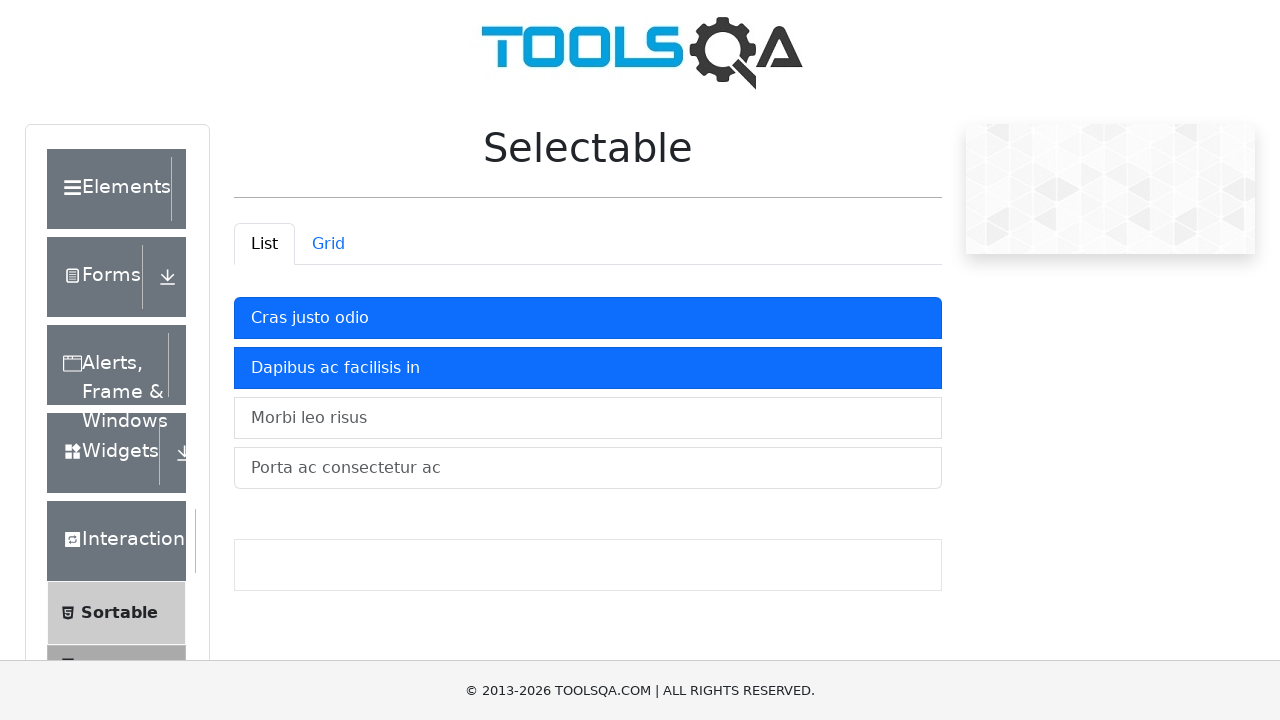

Verified second item is now selected with active class
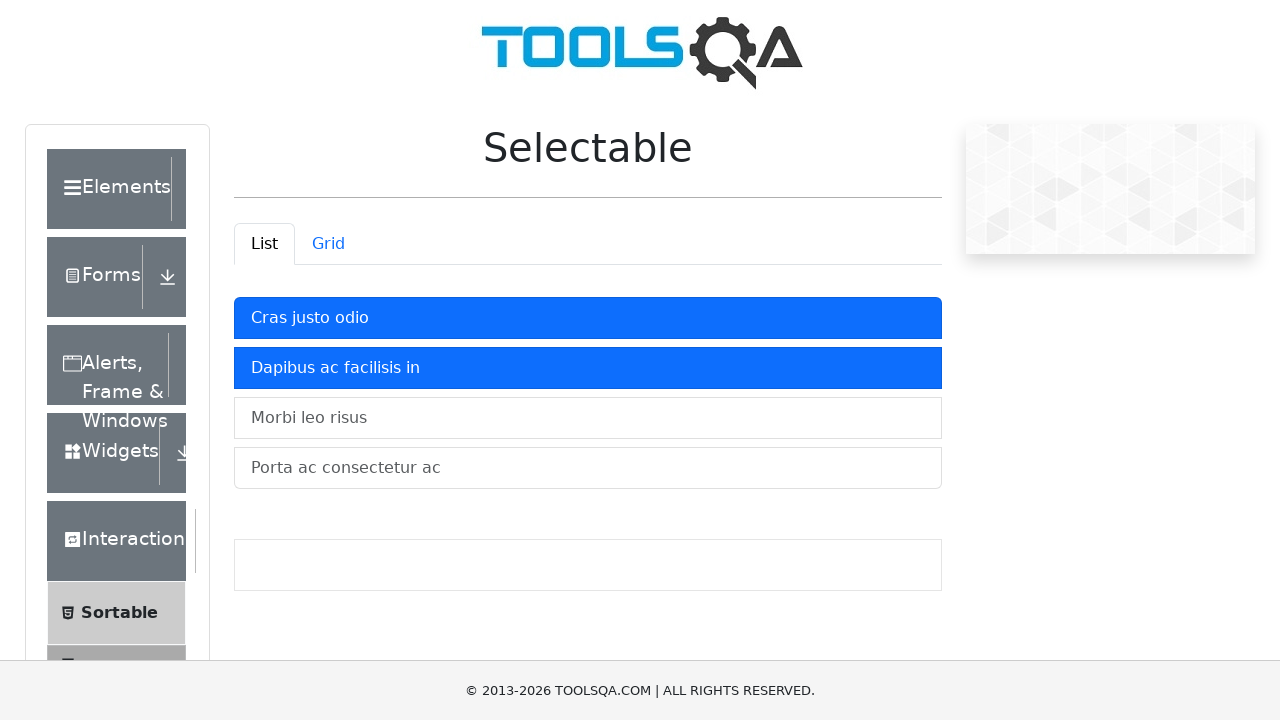

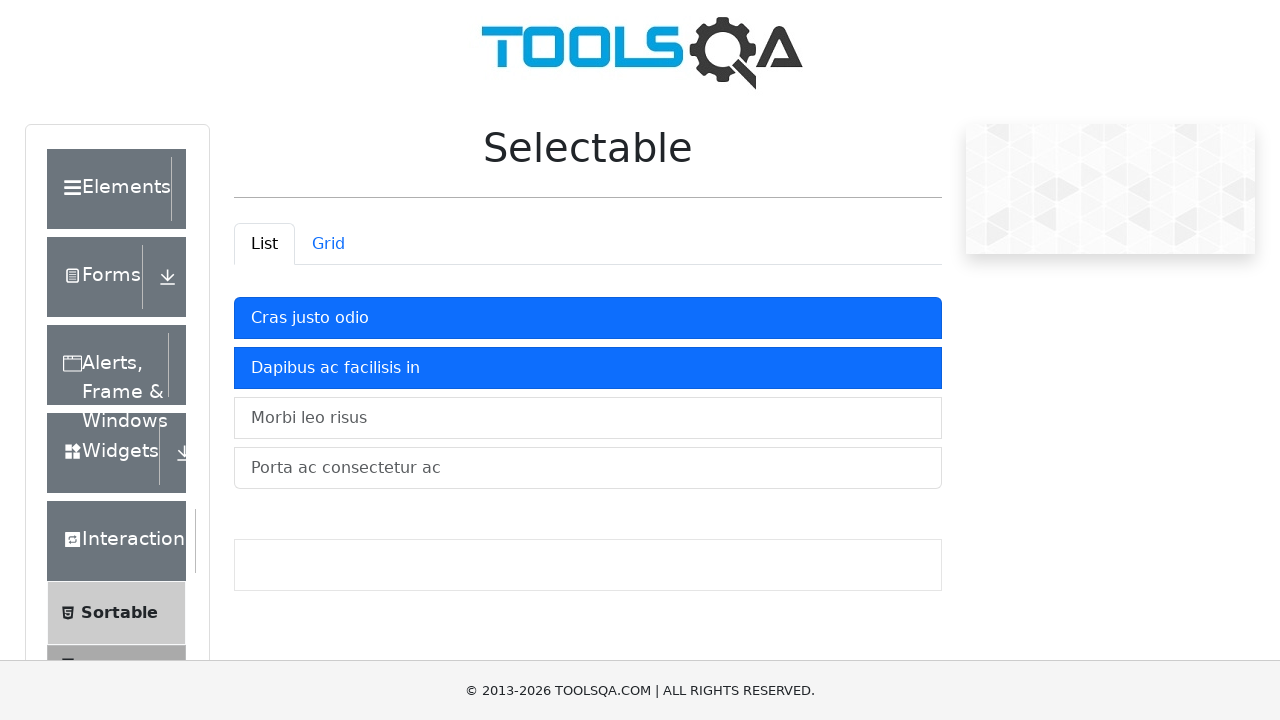